Searches for products containing 'ca' and adds Carrot to the cart

Starting URL: https://rahulshettyacademy.com/seleniumPractise/#/

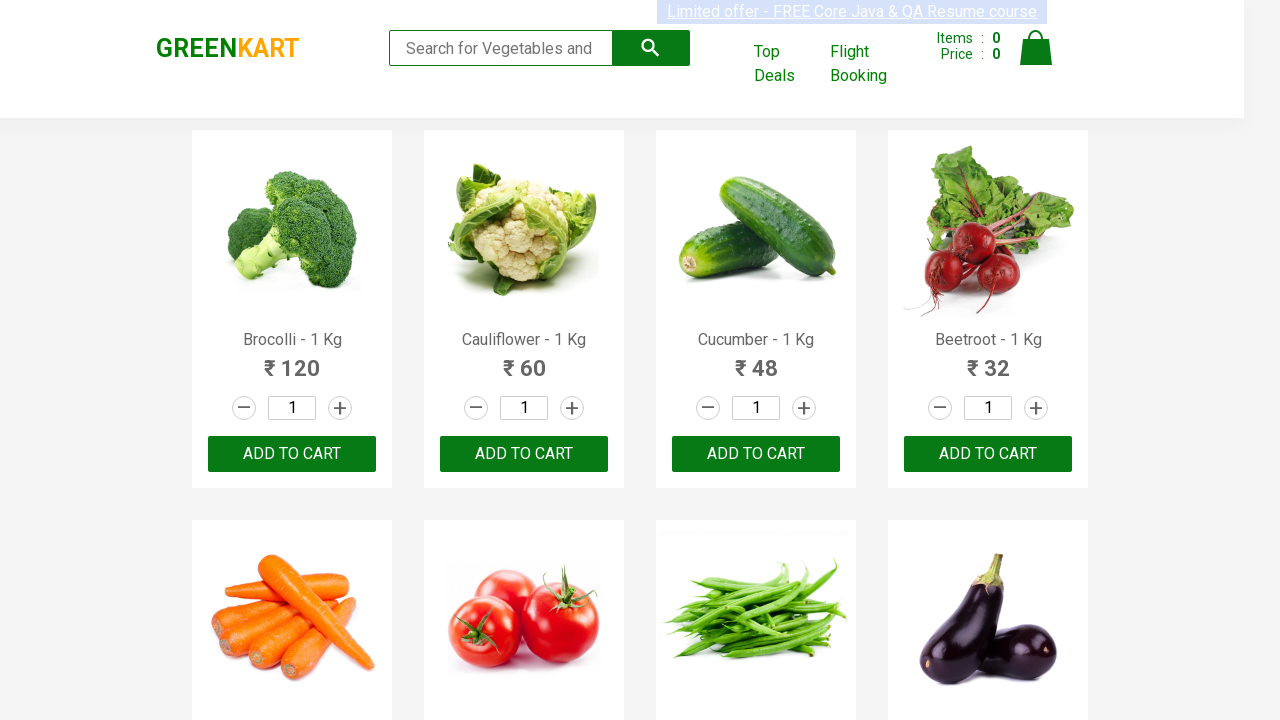

Filled search field with 'ca' on .search-keyword
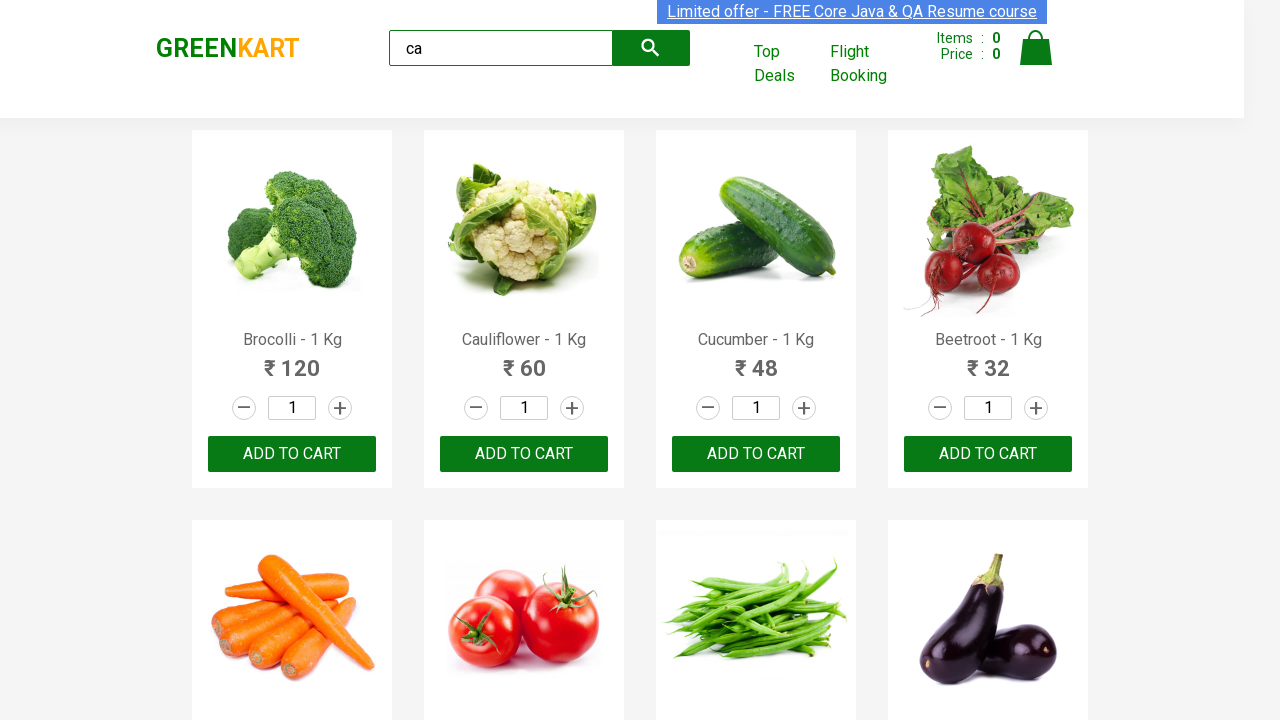

Products loaded after searching for 'ca'
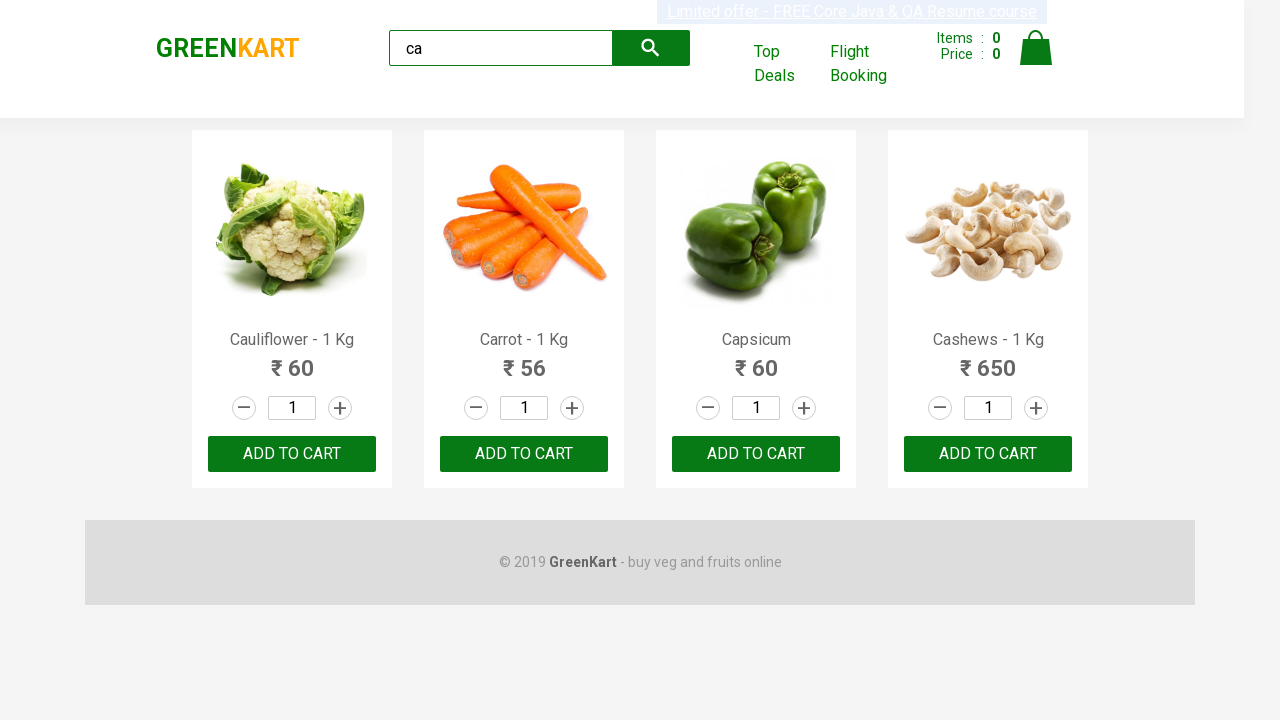

Found Carrot product and clicked 'Add to Cart' button at (524, 454) on .products .product >> nth=1 >> button
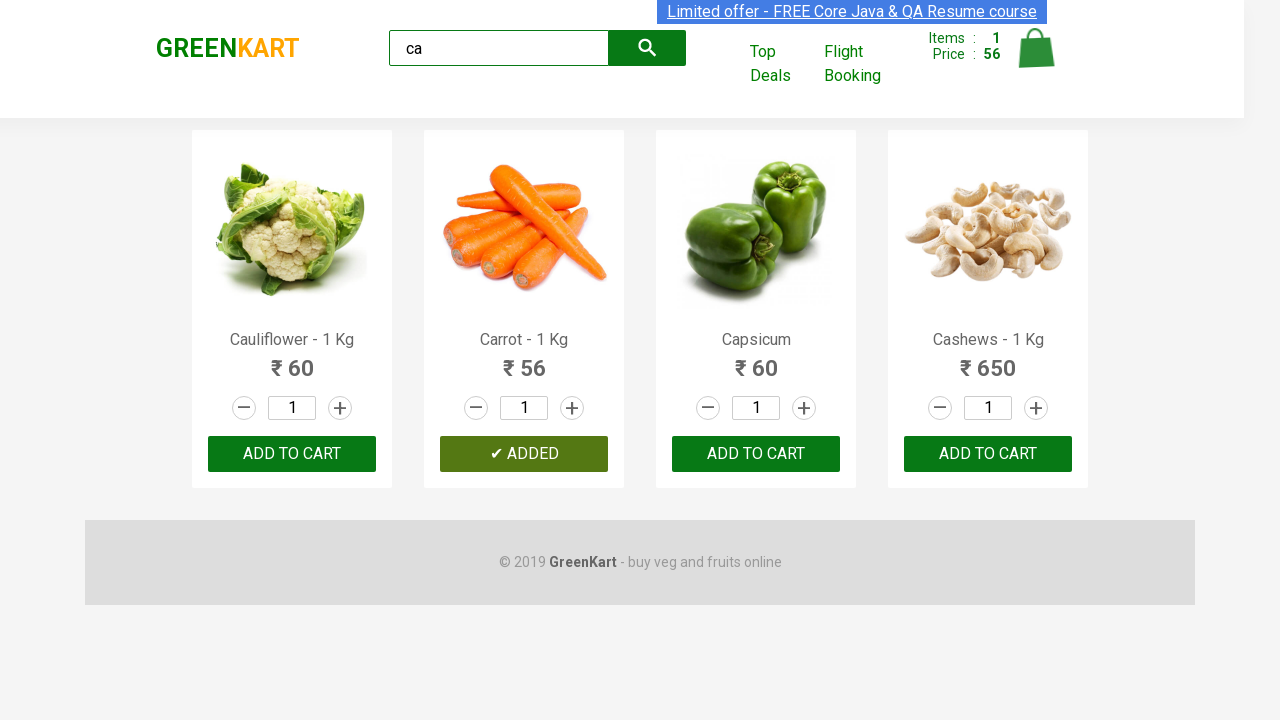

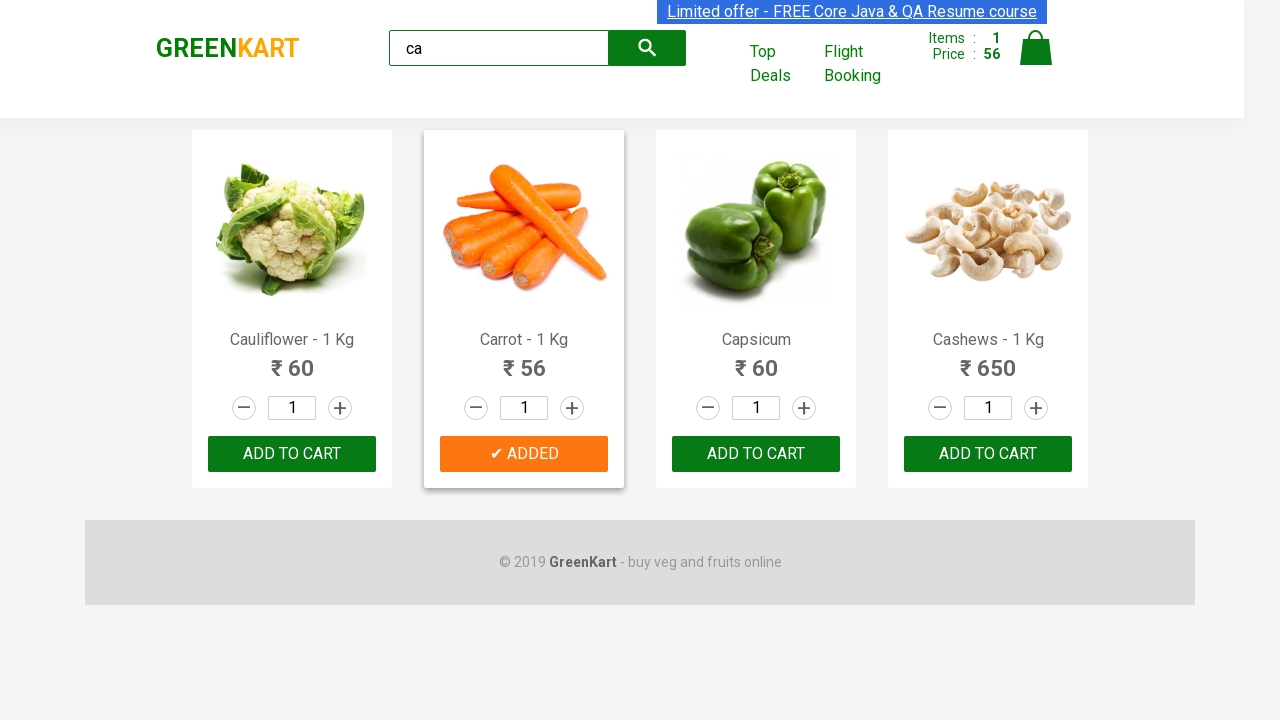